Tests the LetCode edit input page by filling text fields, verifying input values, checking disabled state of elements, and clicking buttons to verify form interactions.

Starting URL: https://letcode.in/edit

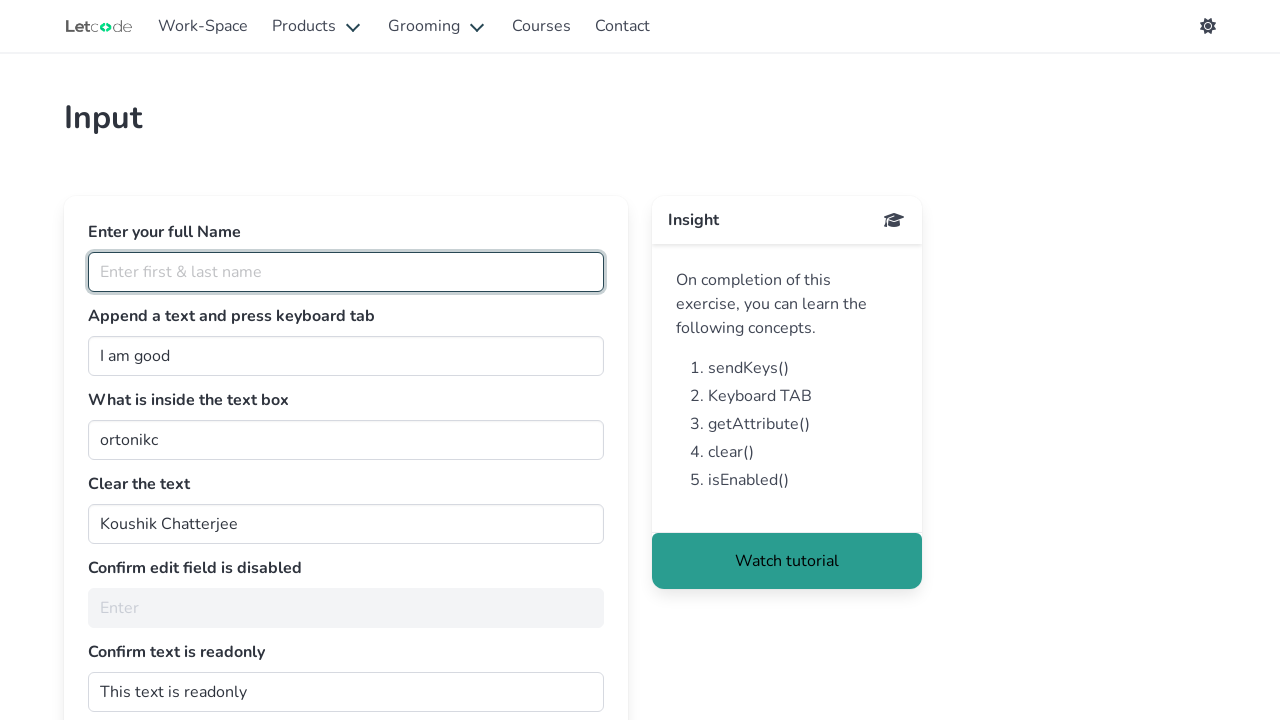

Filled full name field with 'ortonikc' on #fullName
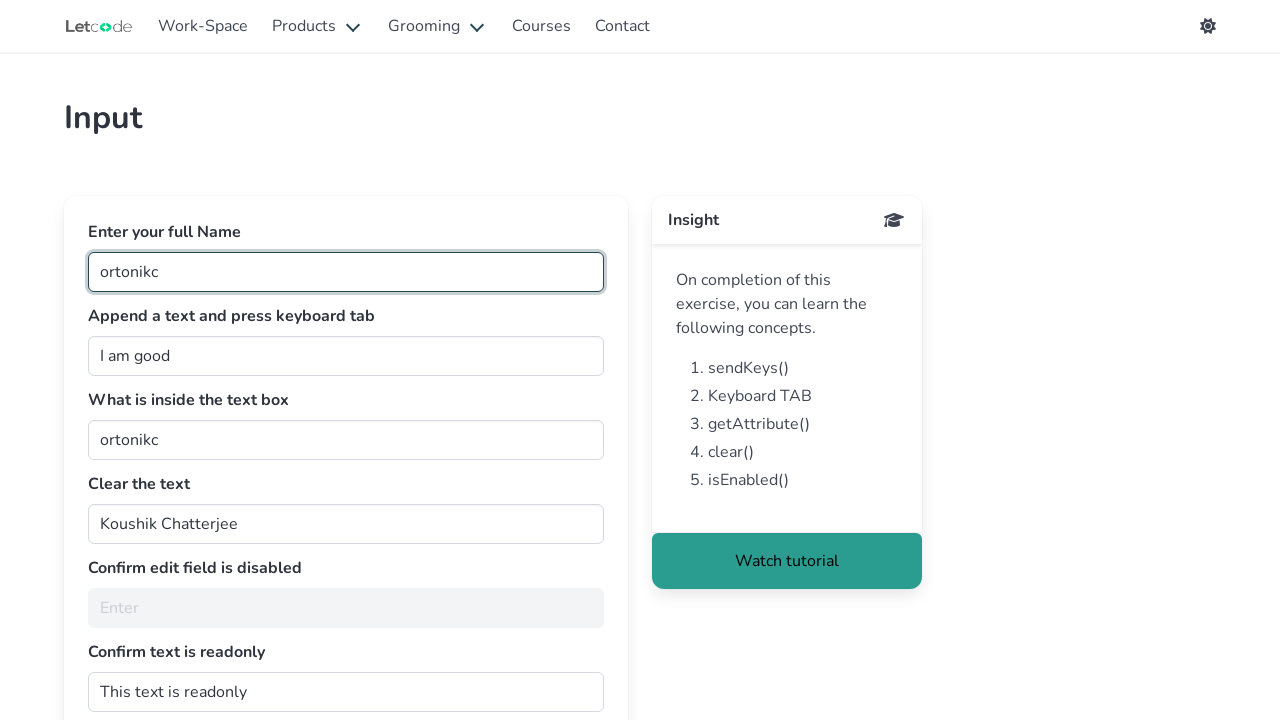

Filled join field with 'TEST' on #join
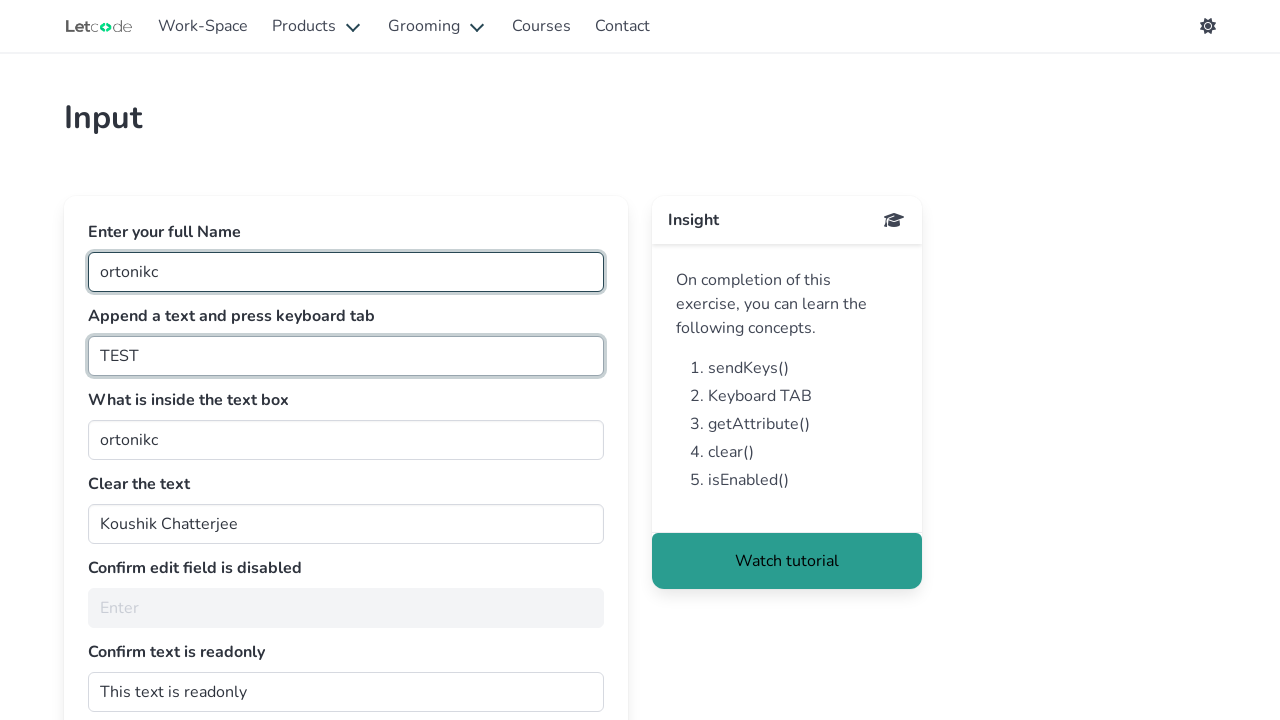

Retrieved join field value for verification
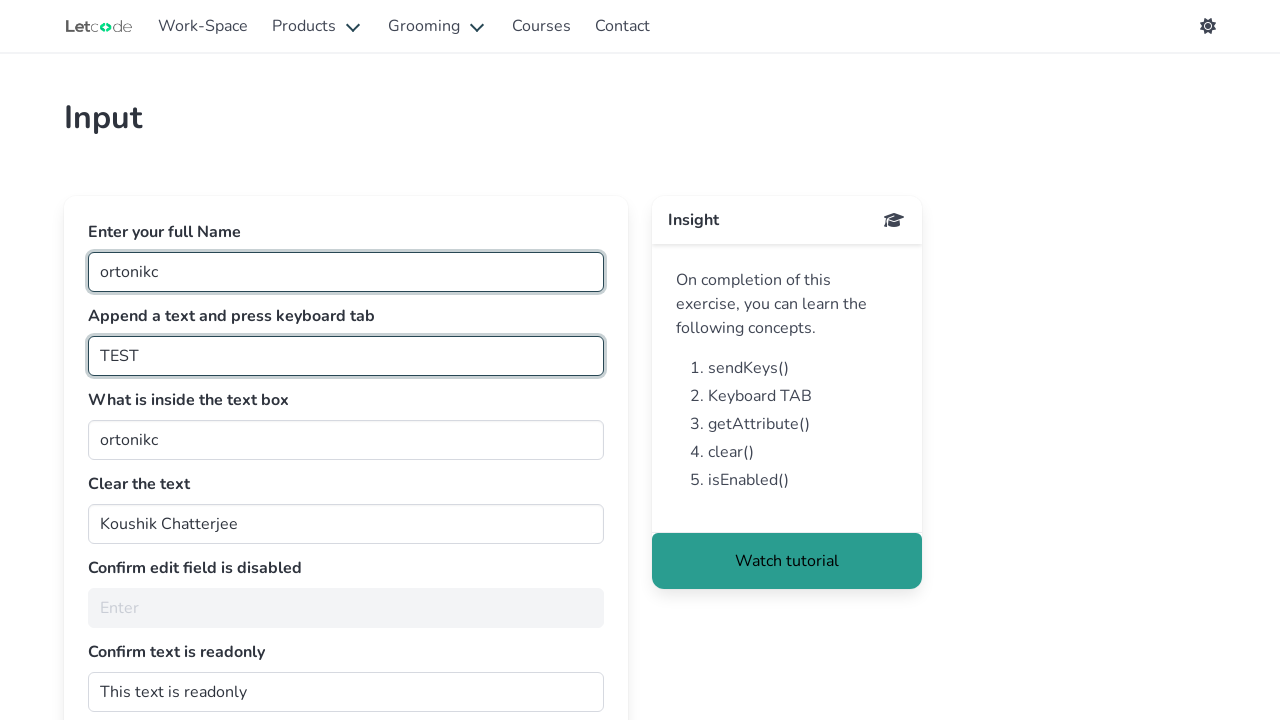

Verified join field contains 'TEST'
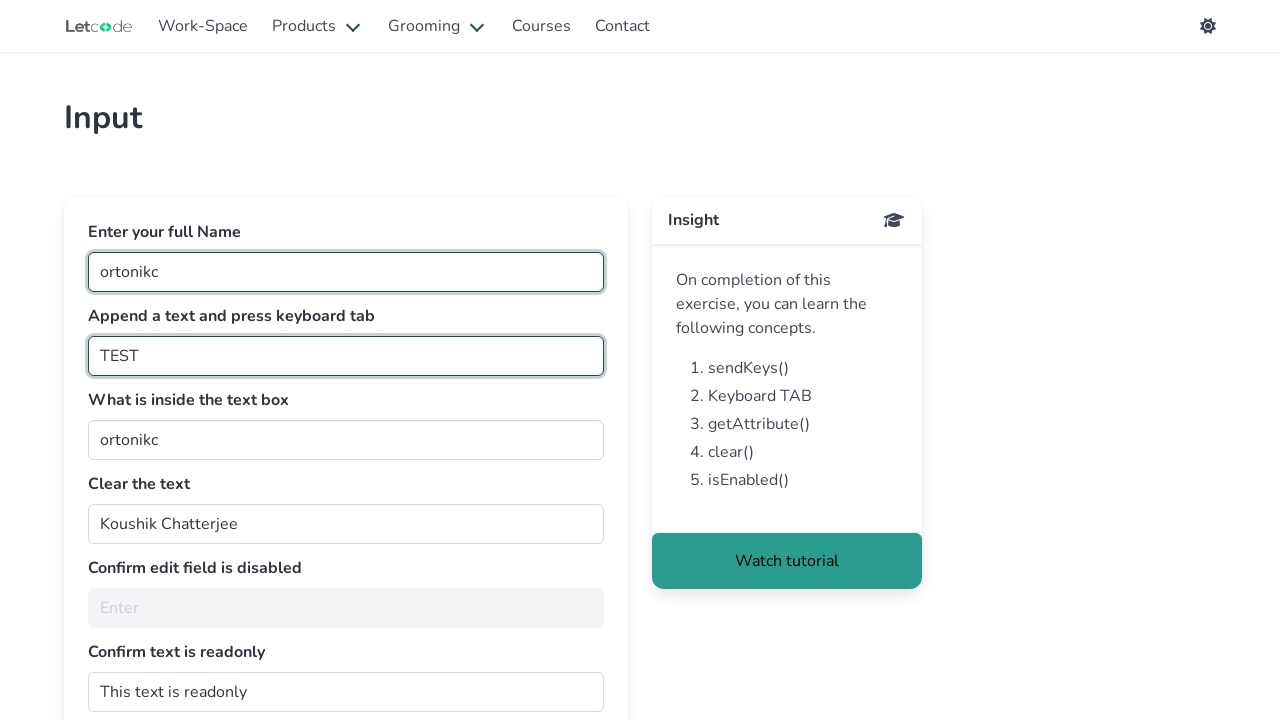

Clicked the 'Get Me' button at (346, 440) on #getMe
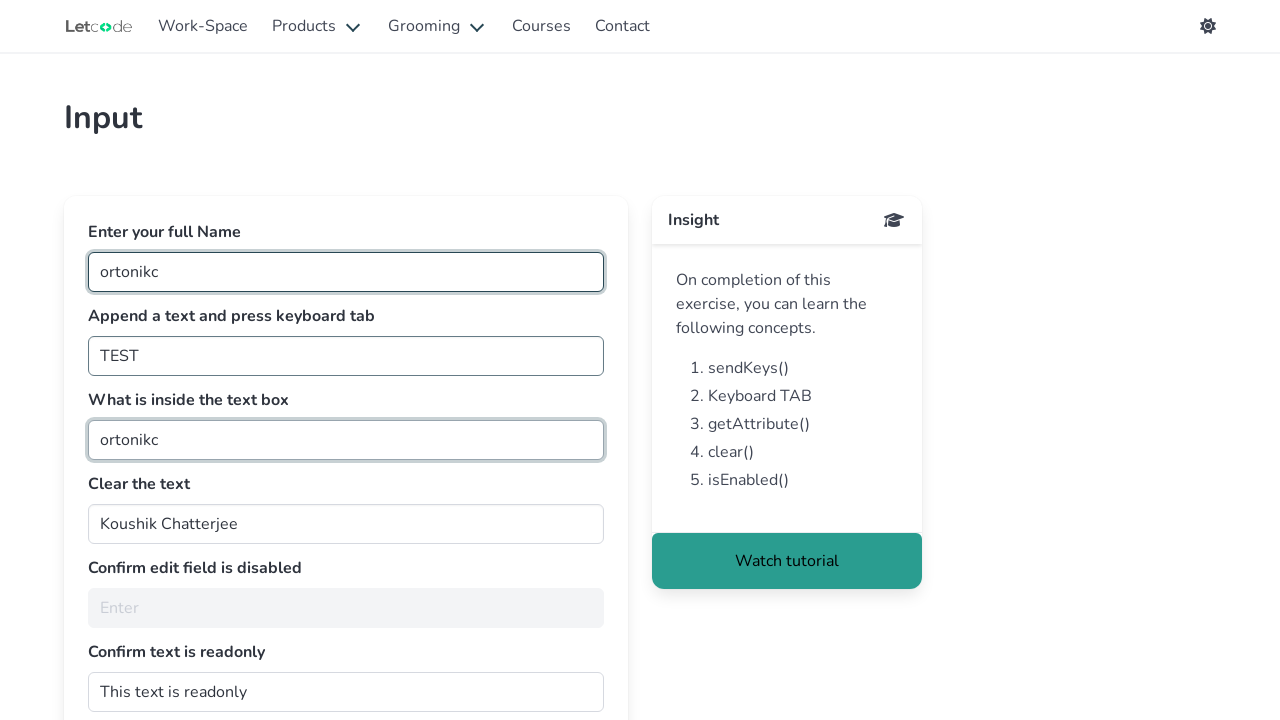

Retrieved noEdit field value for verification
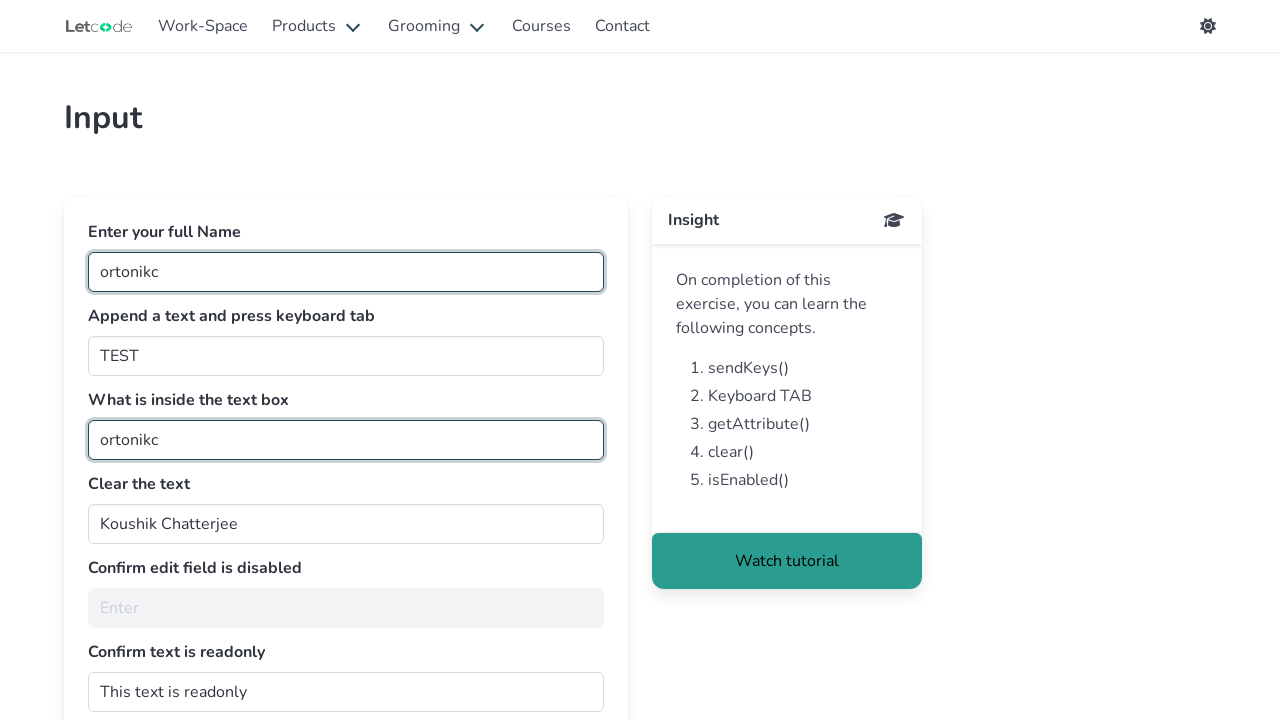

Verified noEdit field is empty
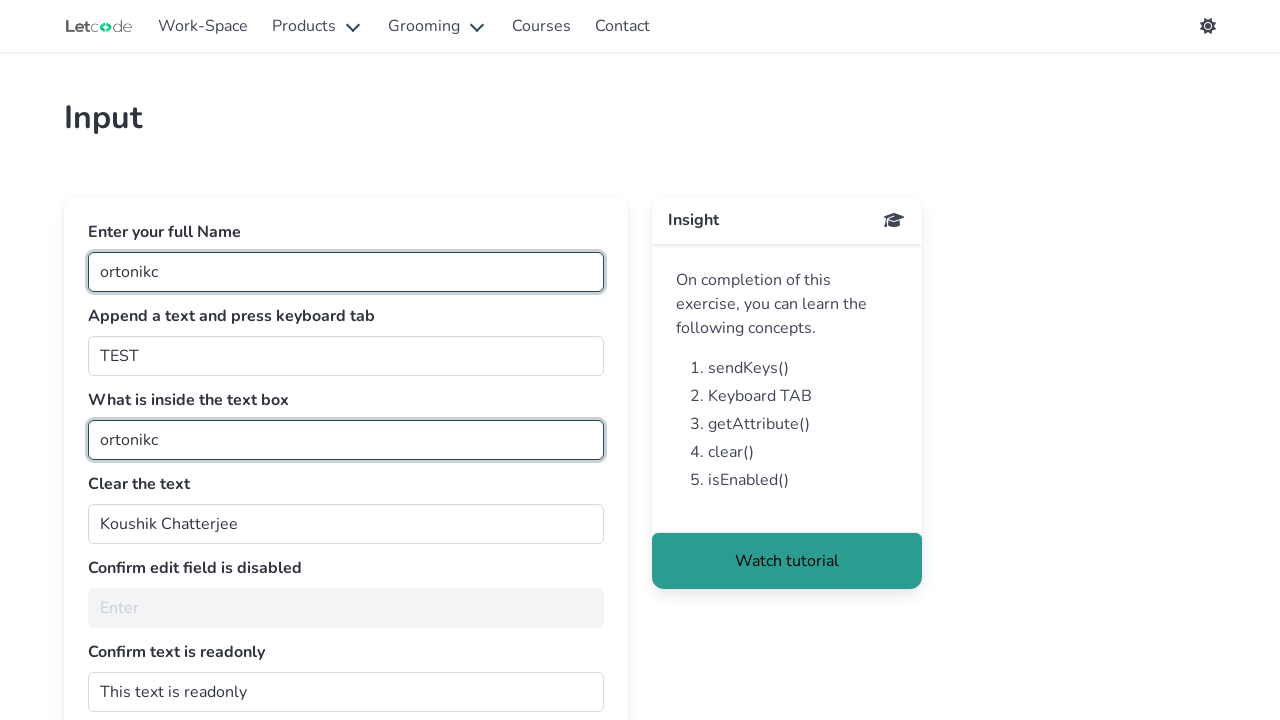

Checked if noEdit field is disabled
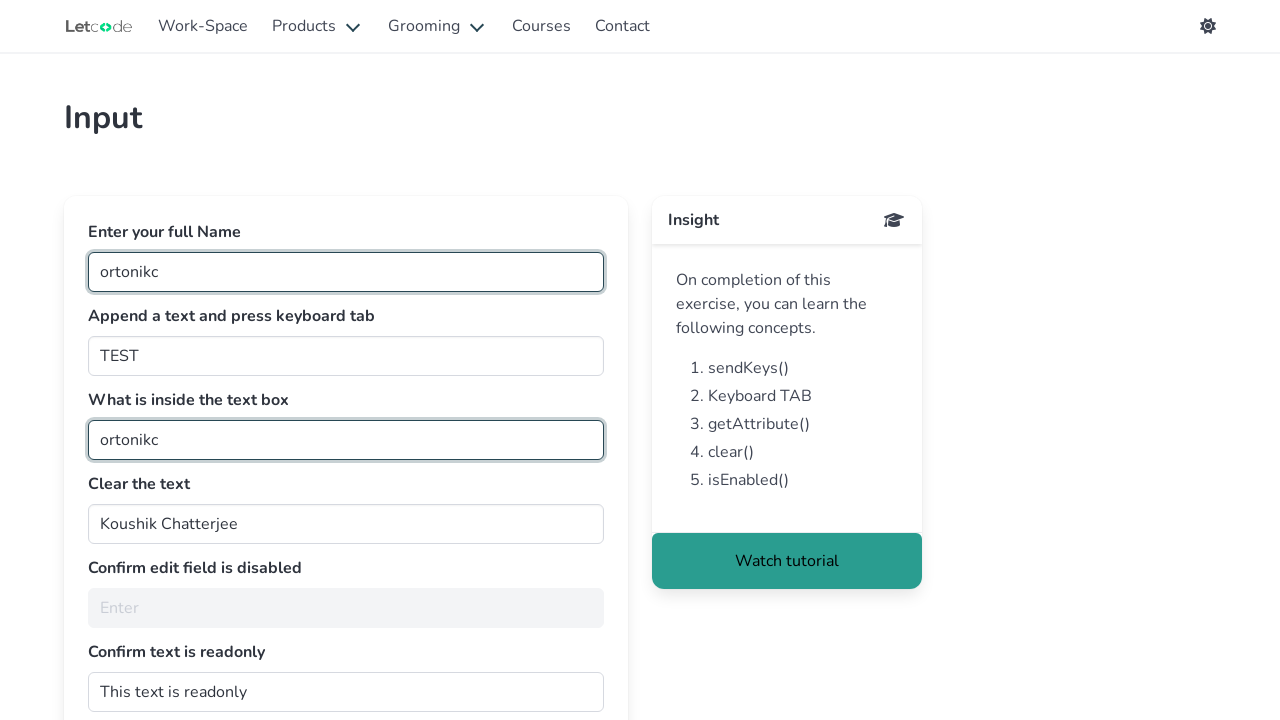

Verified noEdit field is disabled
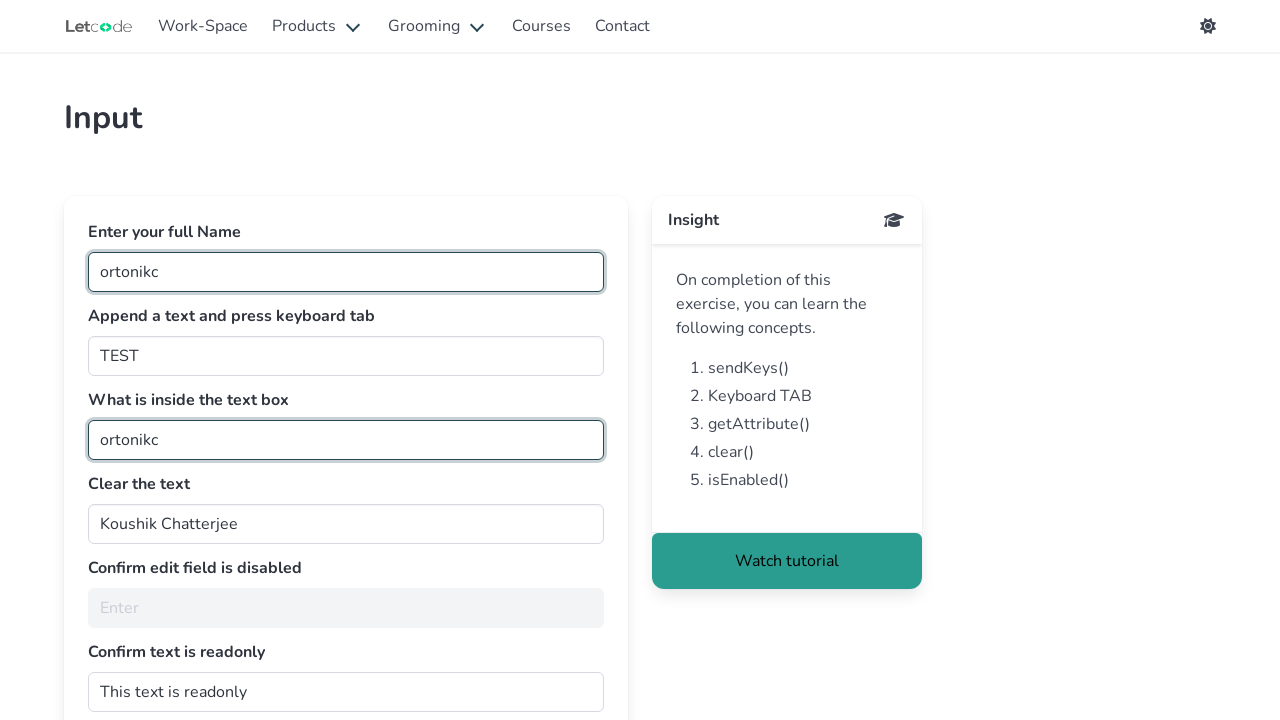

Clicked the 'Clear Me' button at (346, 524) on #clearMe
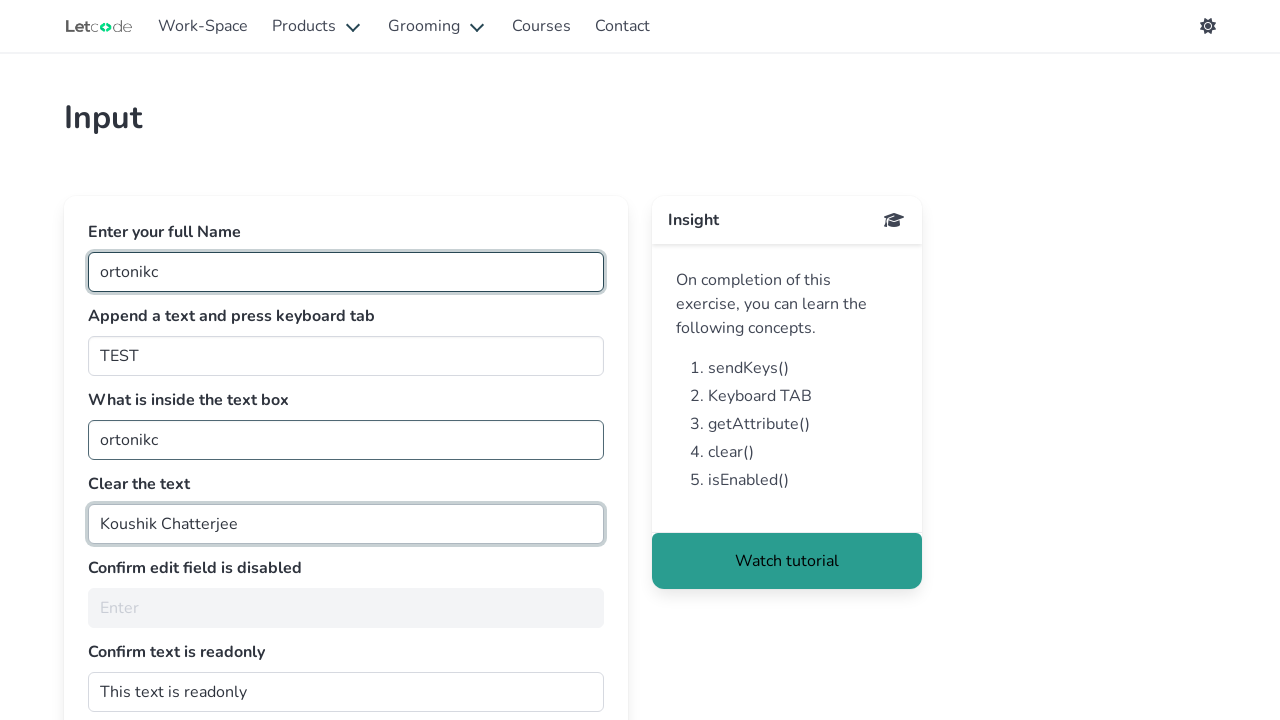

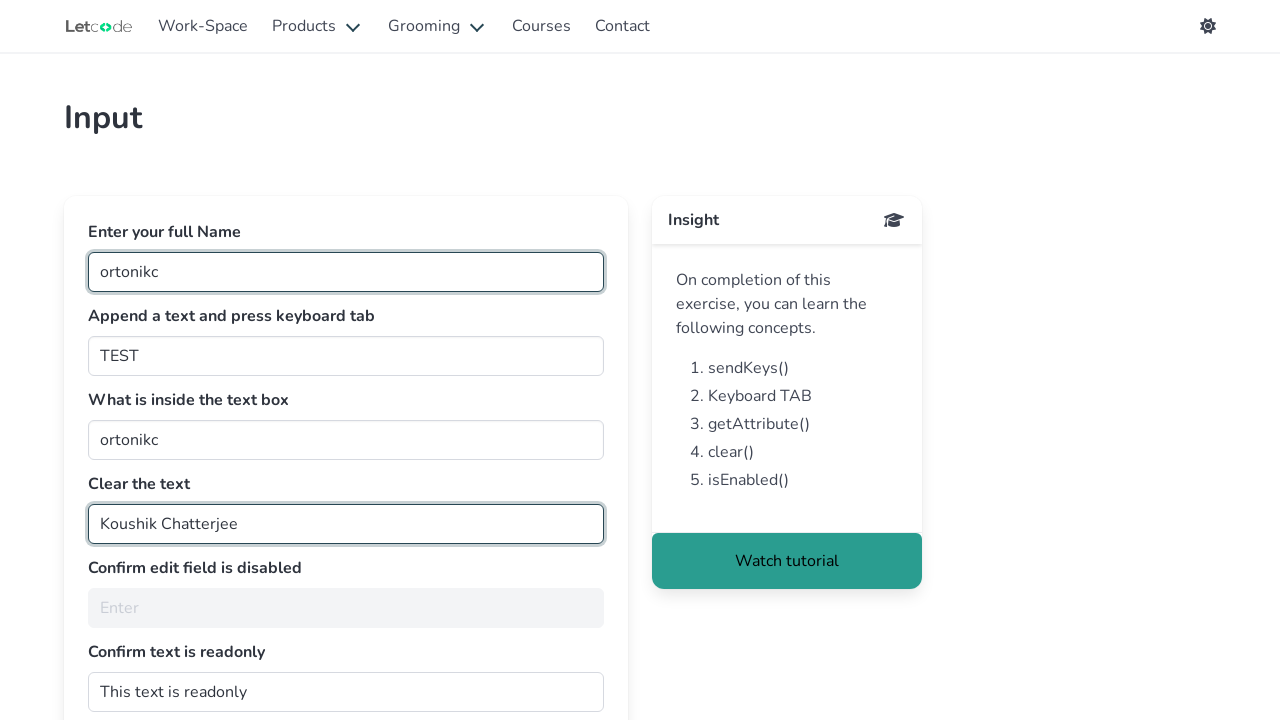